Tests filtering to display all items after viewing filtered views

Starting URL: https://demo.playwright.dev/todomvc

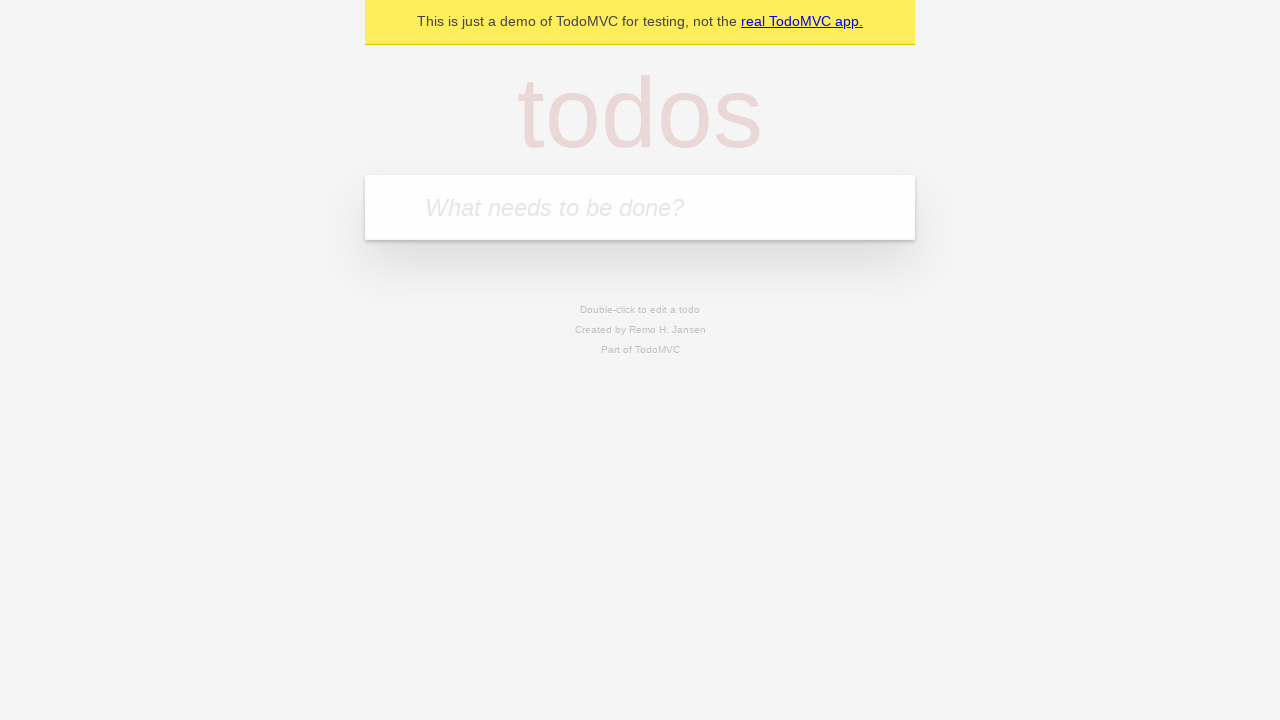

Filled todo input with 'buy some cheese' on internal:attr=[placeholder="What needs to be done?"i]
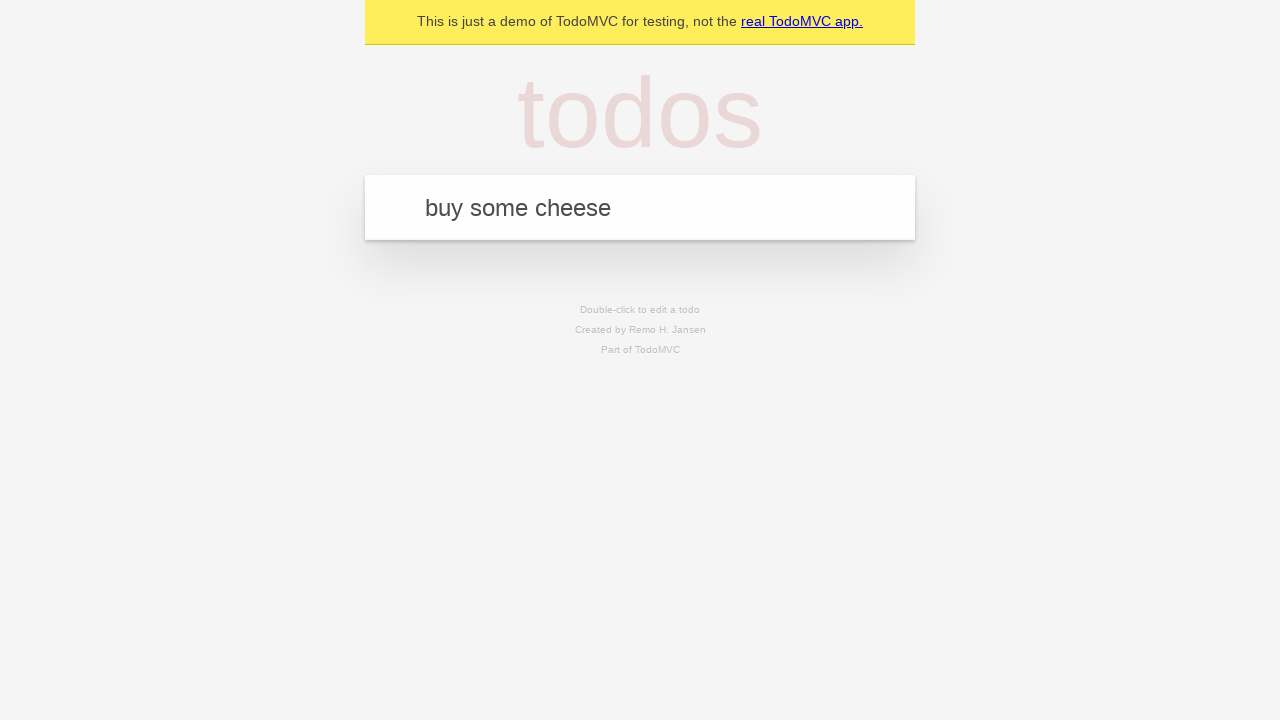

Pressed Enter to create todo 'buy some cheese' on internal:attr=[placeholder="What needs to be done?"i]
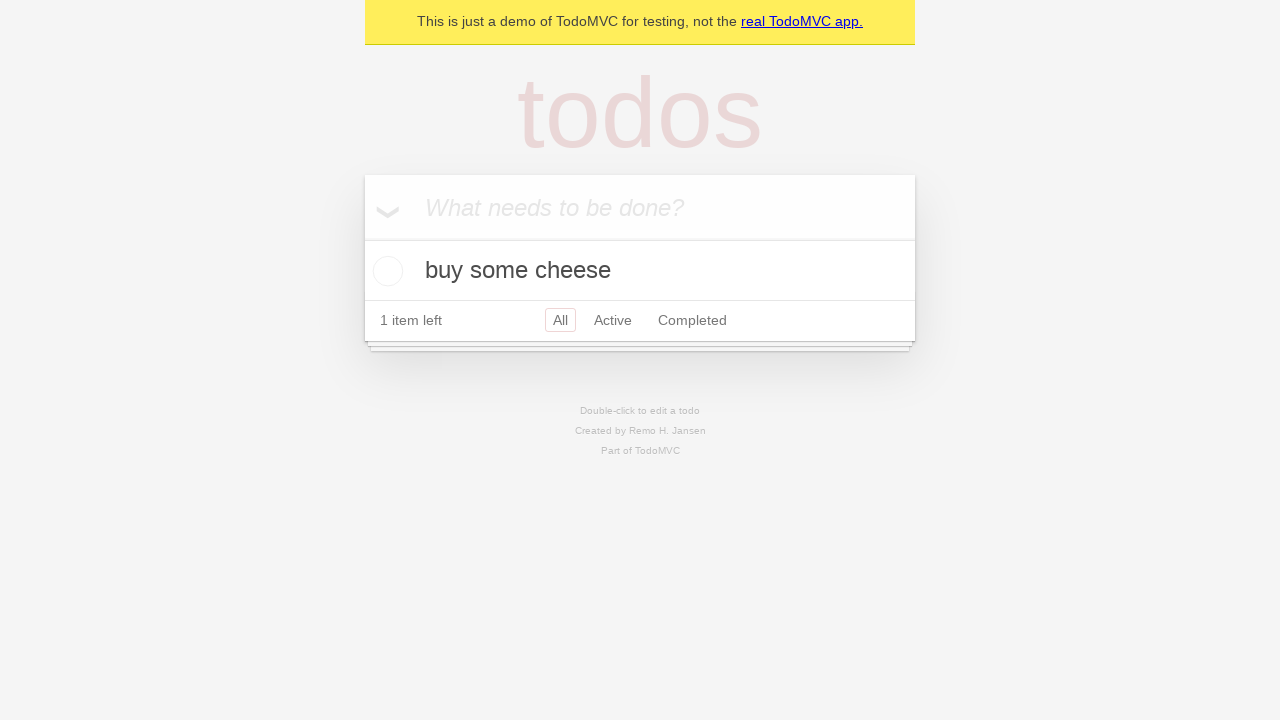

Filled todo input with 'feed the cat' on internal:attr=[placeholder="What needs to be done?"i]
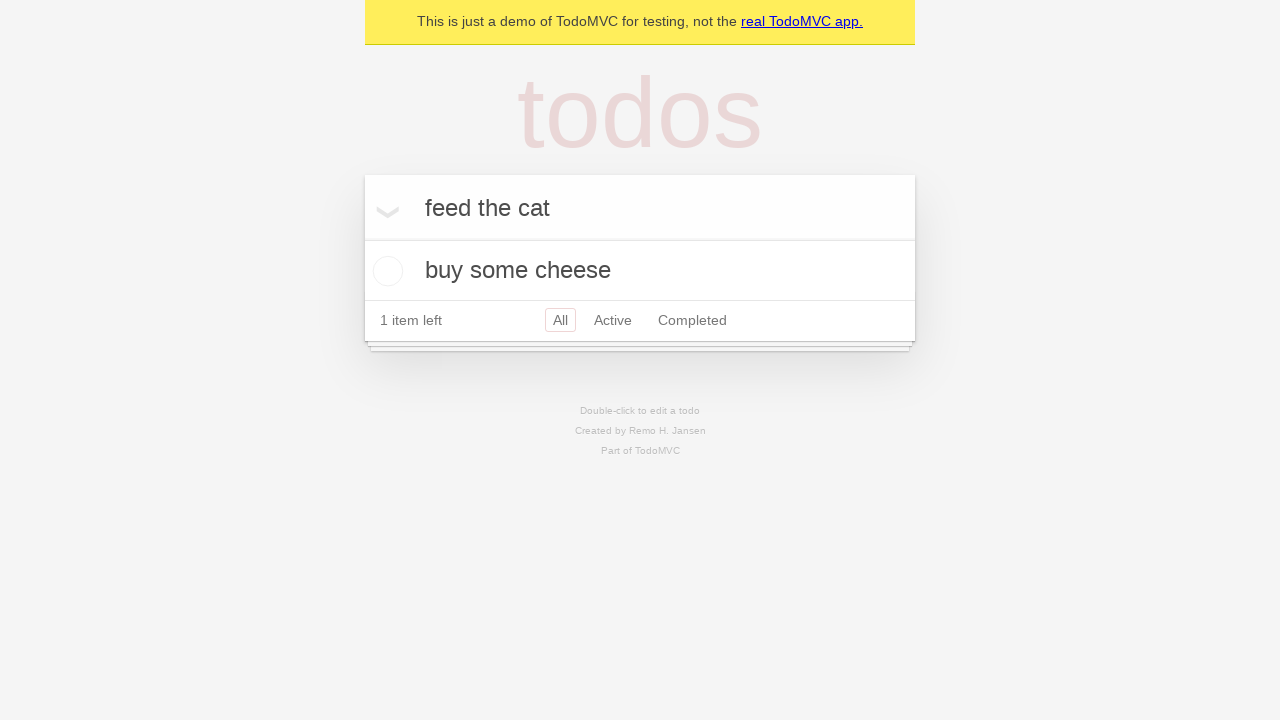

Pressed Enter to create todo 'feed the cat' on internal:attr=[placeholder="What needs to be done?"i]
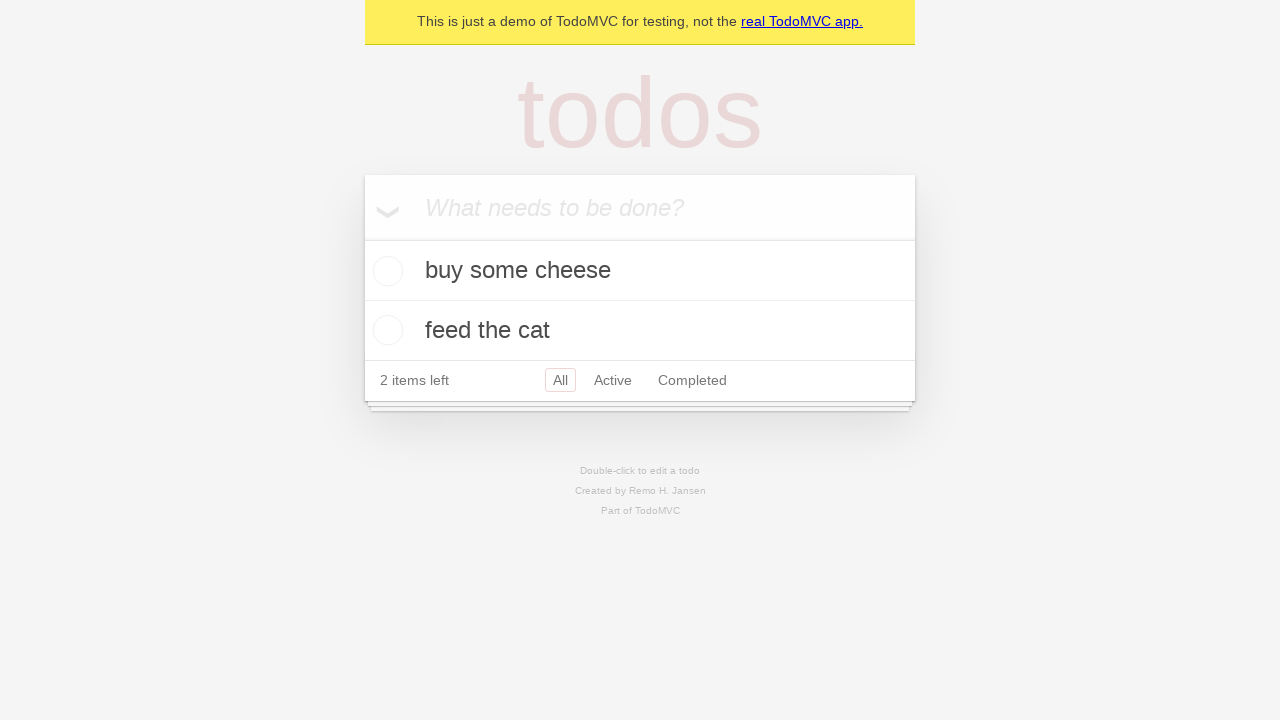

Filled todo input with 'book a doctors appointment' on internal:attr=[placeholder="What needs to be done?"i]
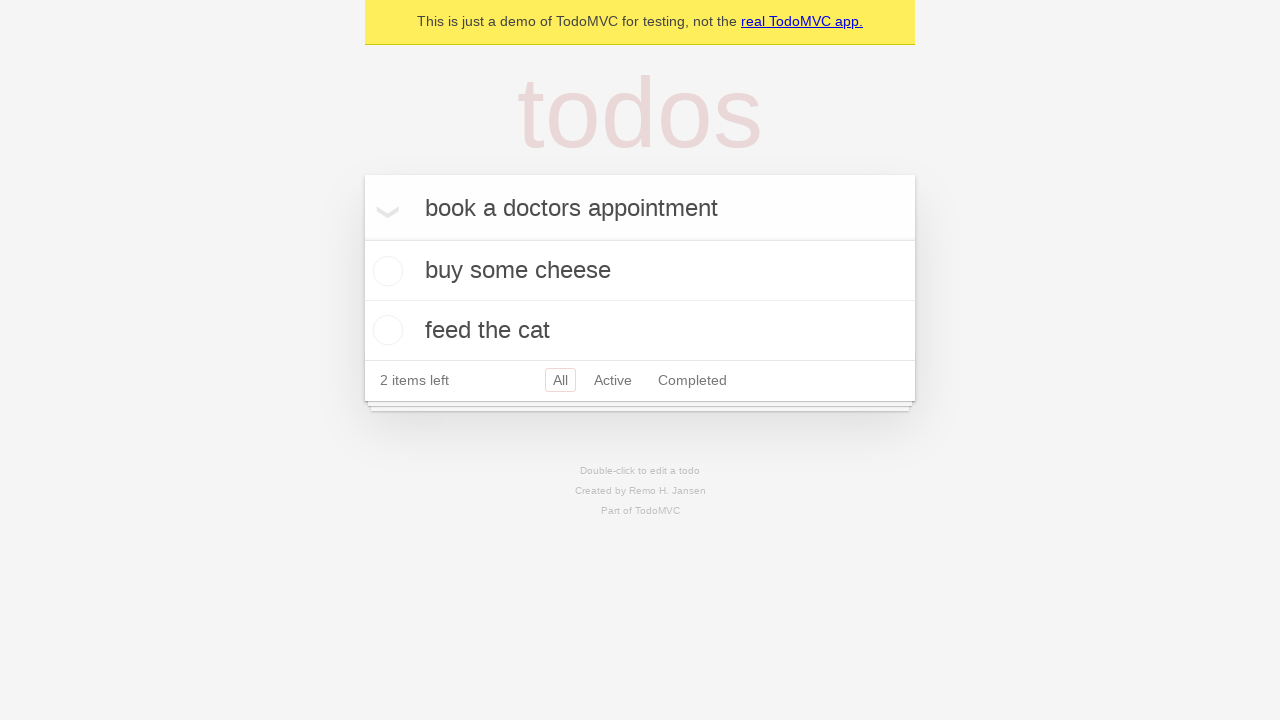

Pressed Enter to create todo 'book a doctors appointment' on internal:attr=[placeholder="What needs to be done?"i]
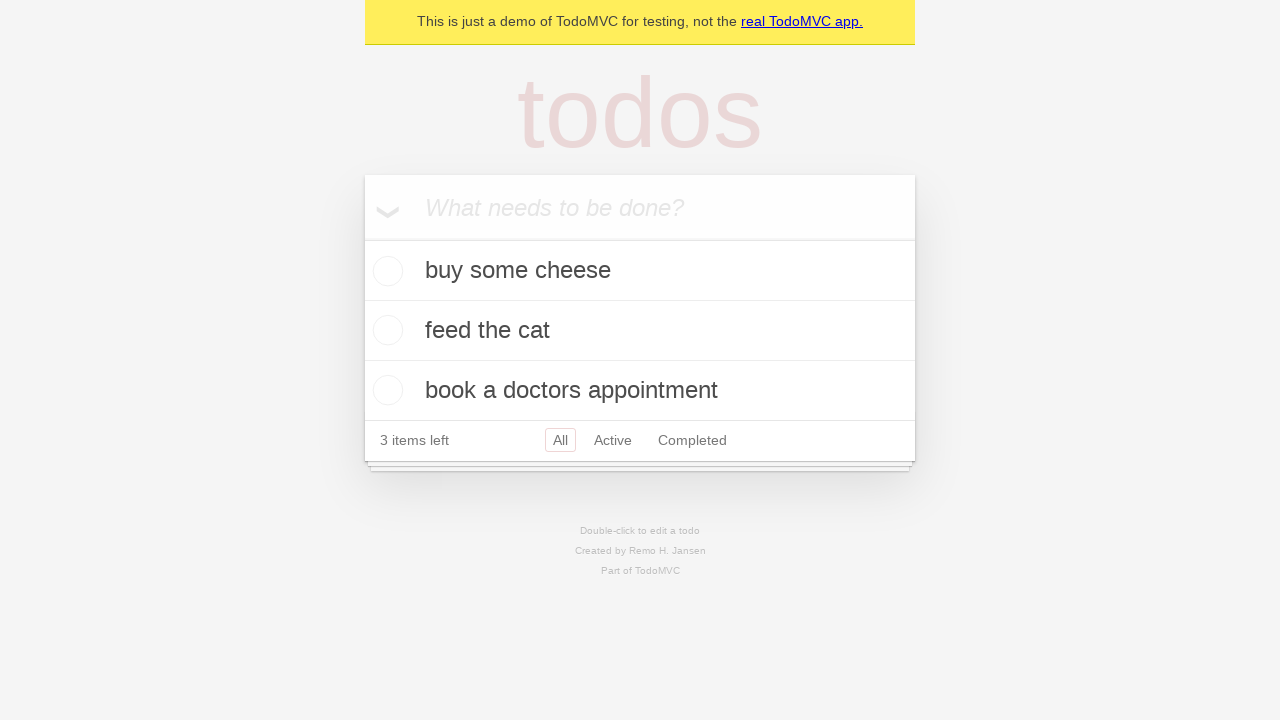

Waited for all 3 todo items to load
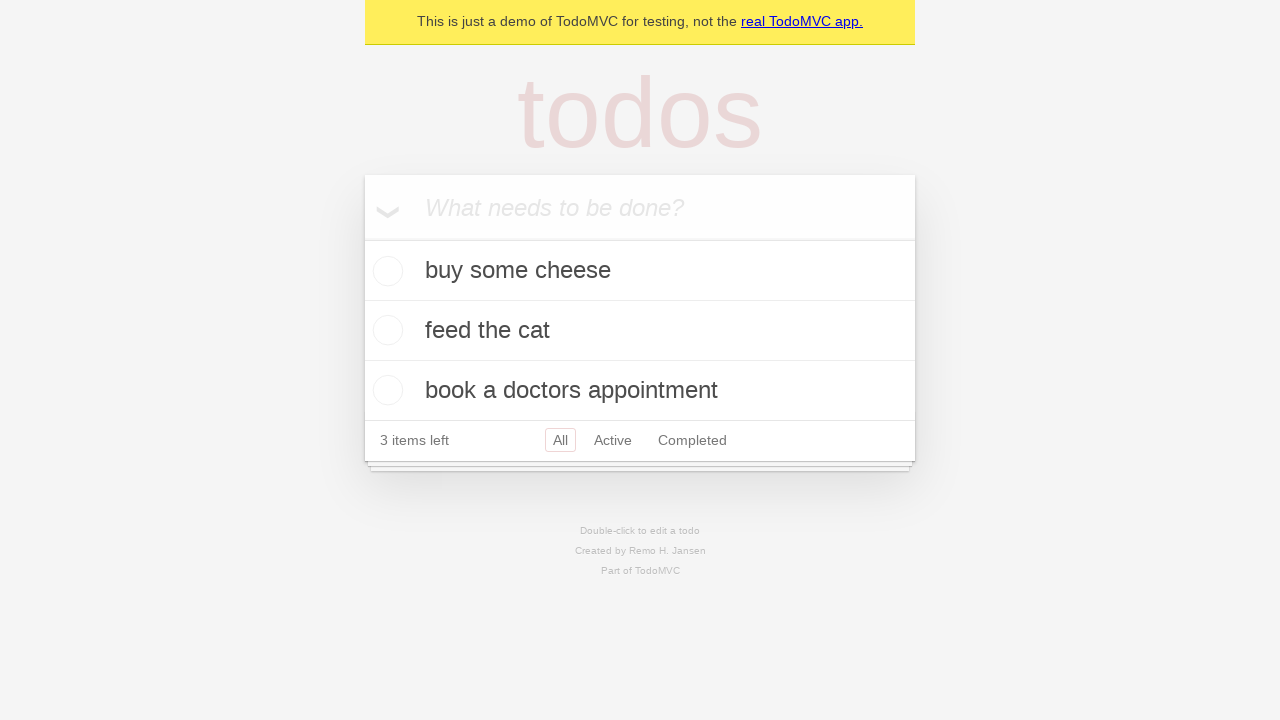

Checked the second todo item at (385, 330) on [data-testid='todo-item'] >> nth=1 >> internal:role=checkbox
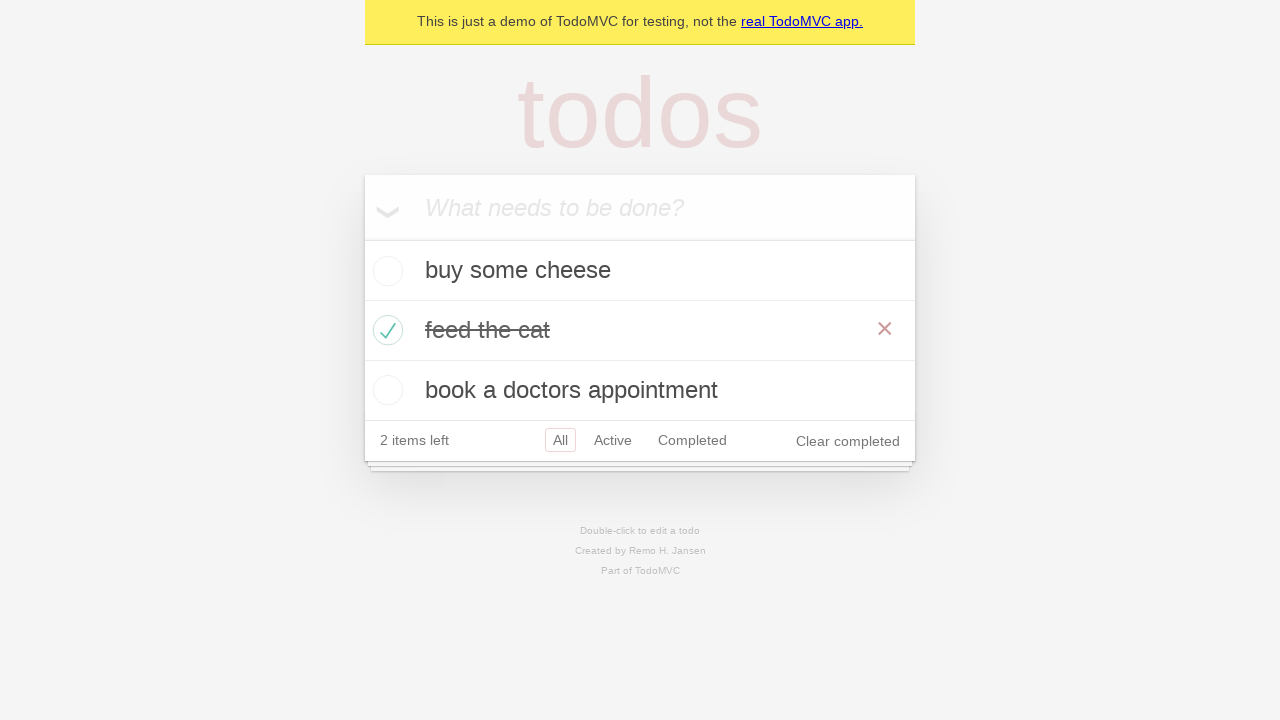

Clicked 'Active' filter to view active items at (613, 440) on internal:role=link[name="Active"i]
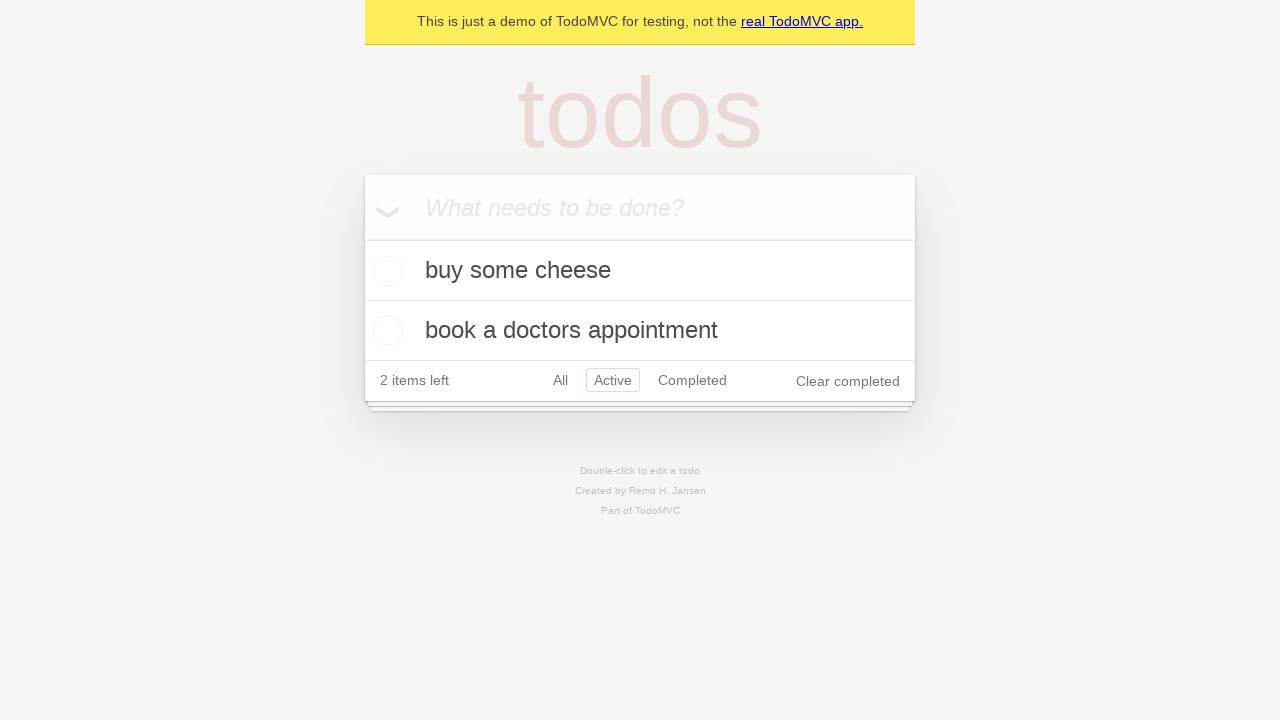

Clicked 'Completed' filter to view completed items at (692, 380) on internal:role=link[name="Completed"i]
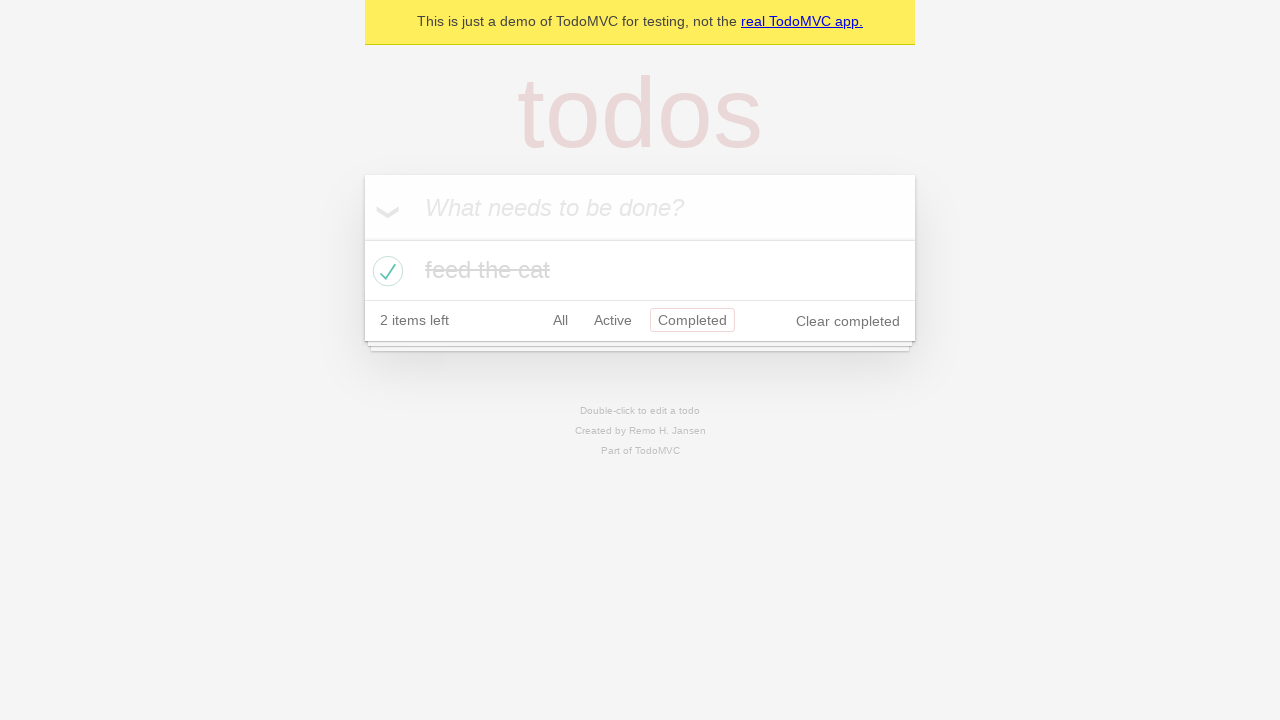

Clicked 'All' filter to display all items at (560, 320) on internal:role=link[name="All"i]
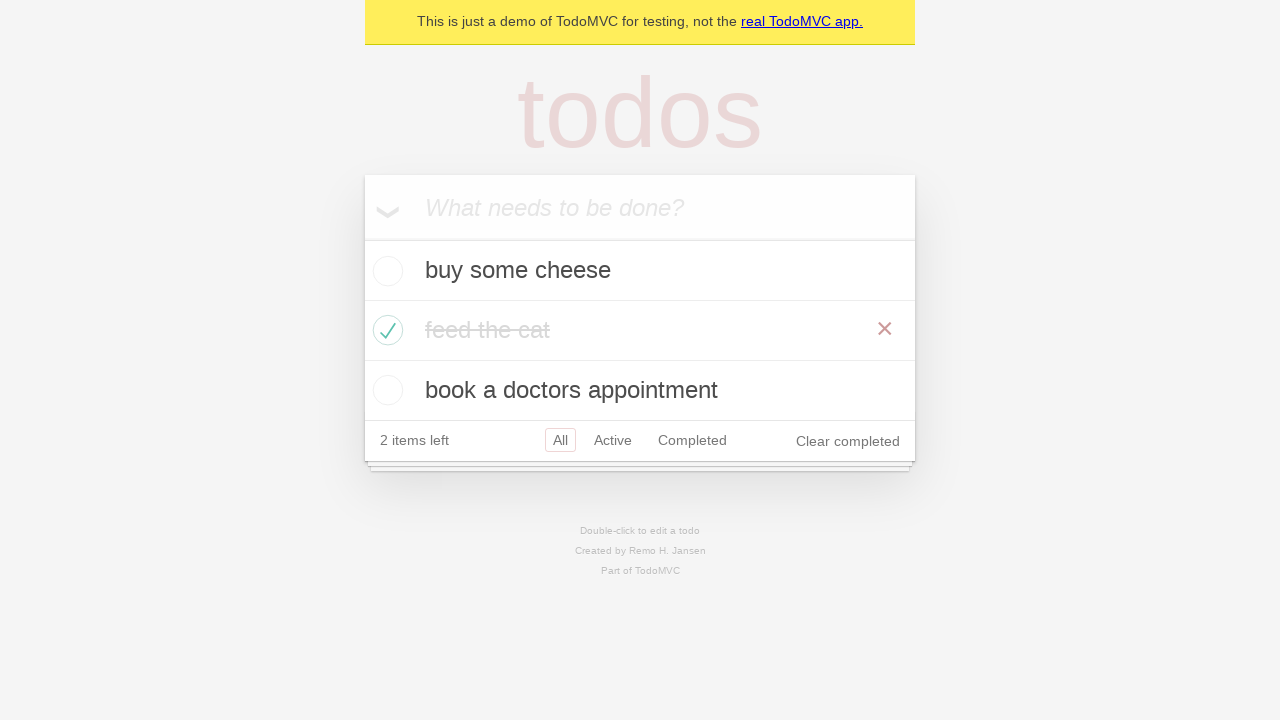

Waited for all items view to stabilize
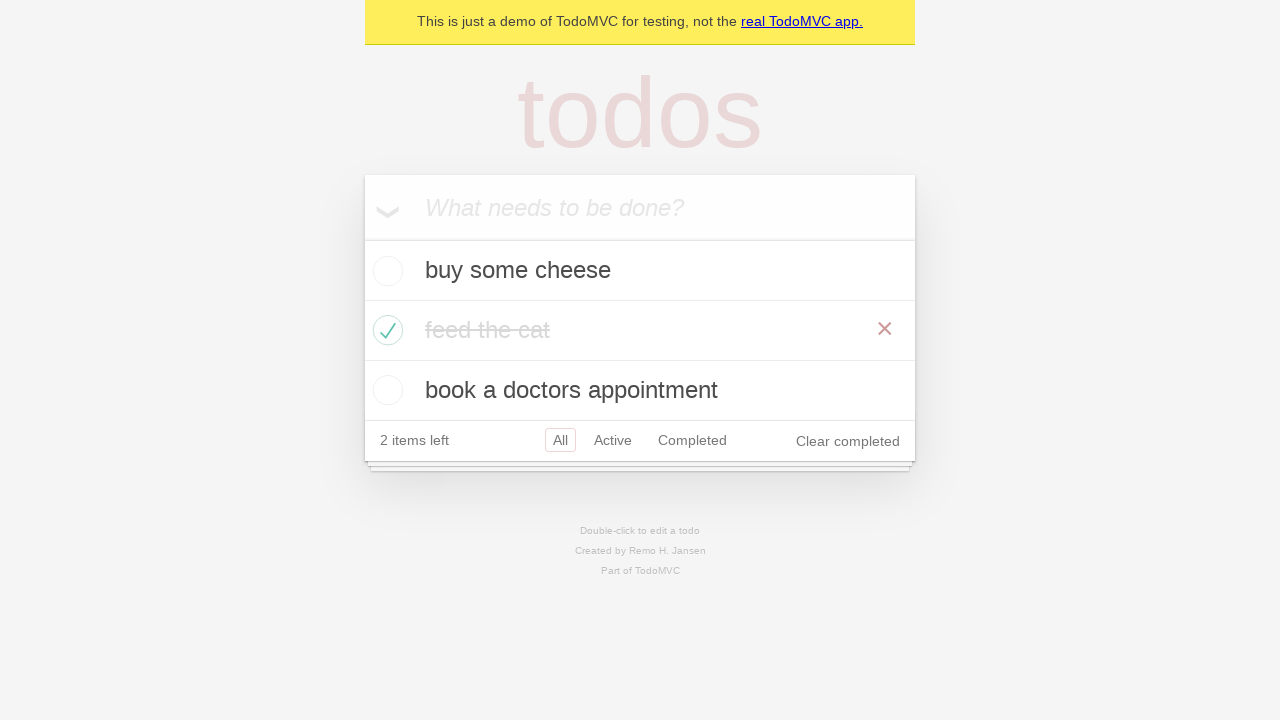

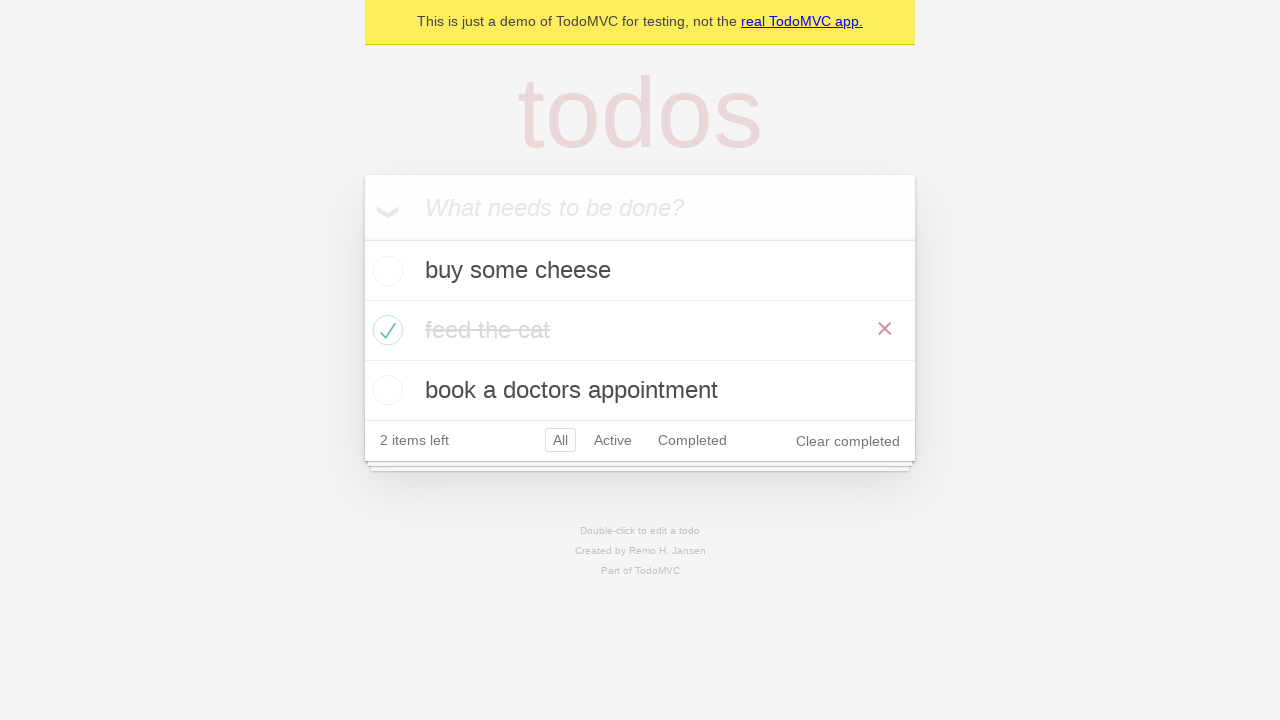